Verifies that none of the elements with class "test" contain the number 190

Starting URL: https://kristinek.github.io/site/examples/locators

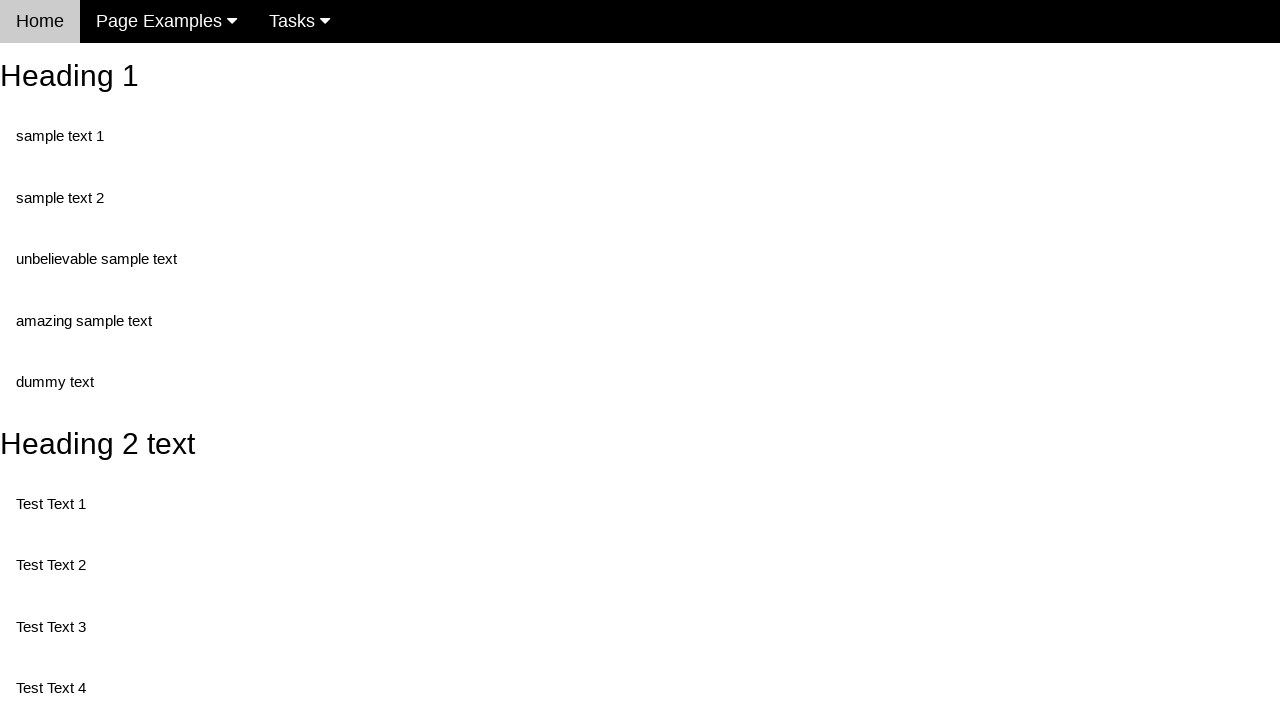

Navigated to locators example page
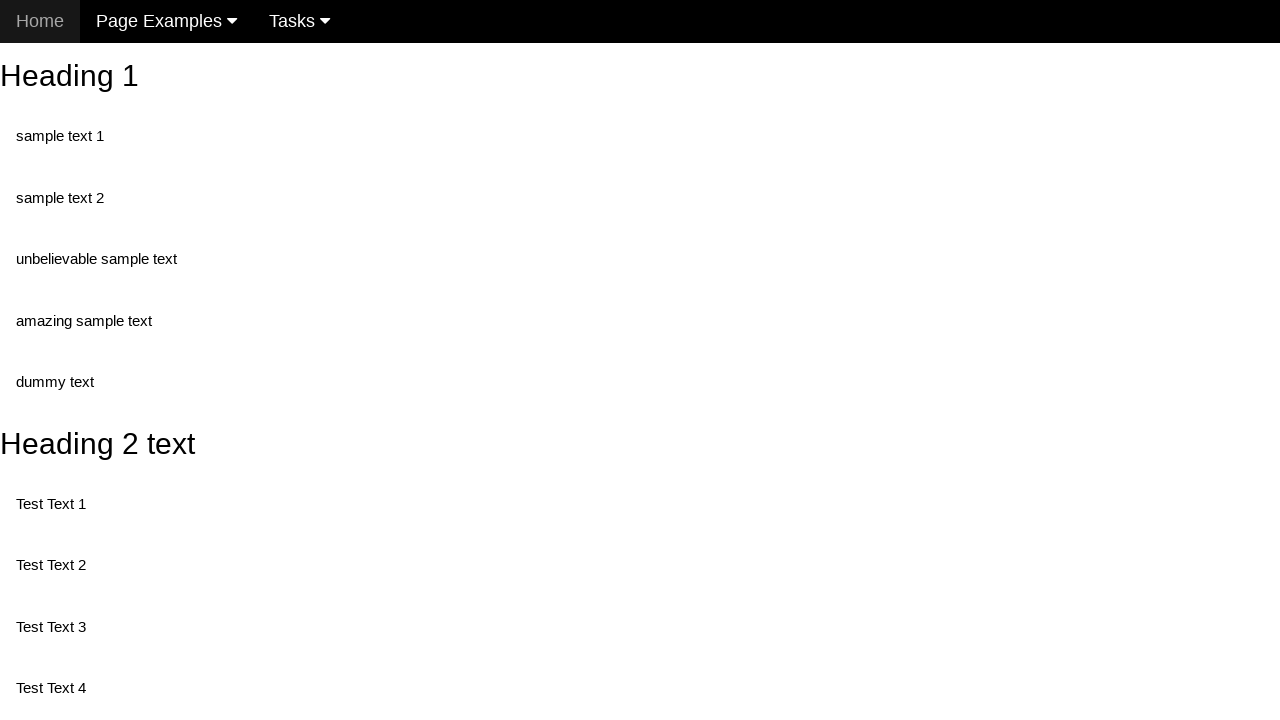

Waited for elements with class 'test' to be present
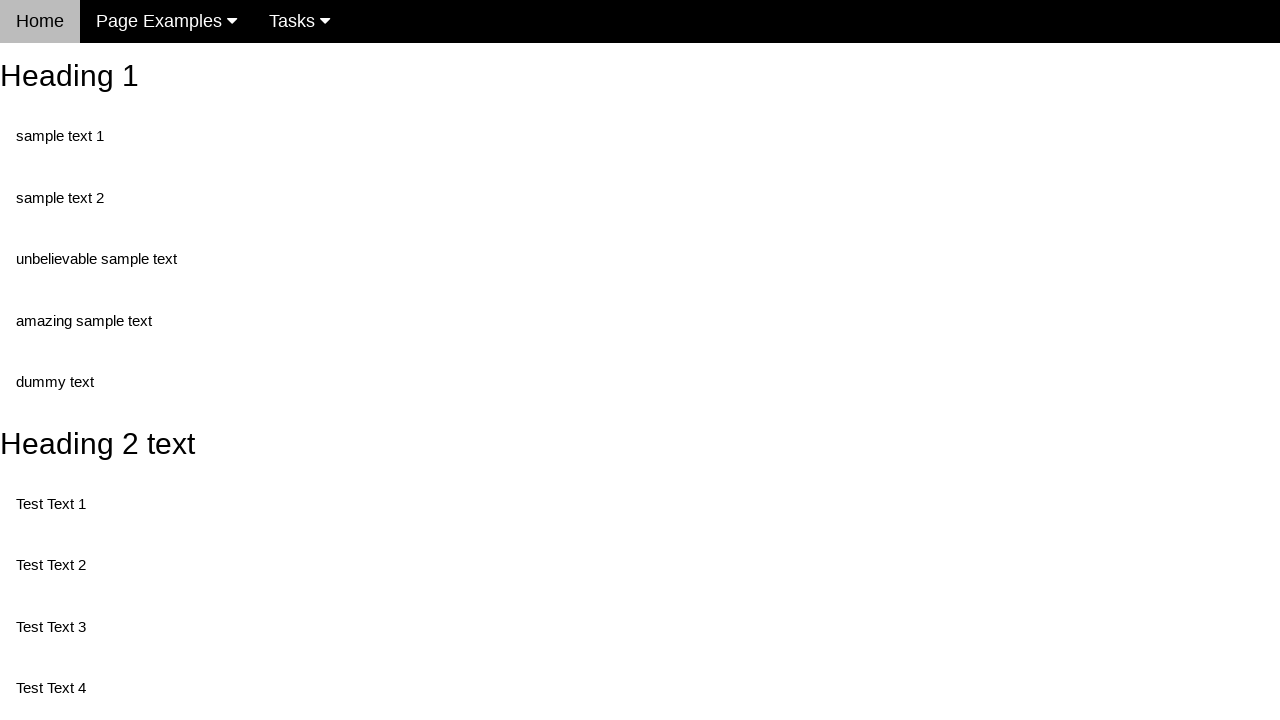

Retrieved all elements with class 'test'
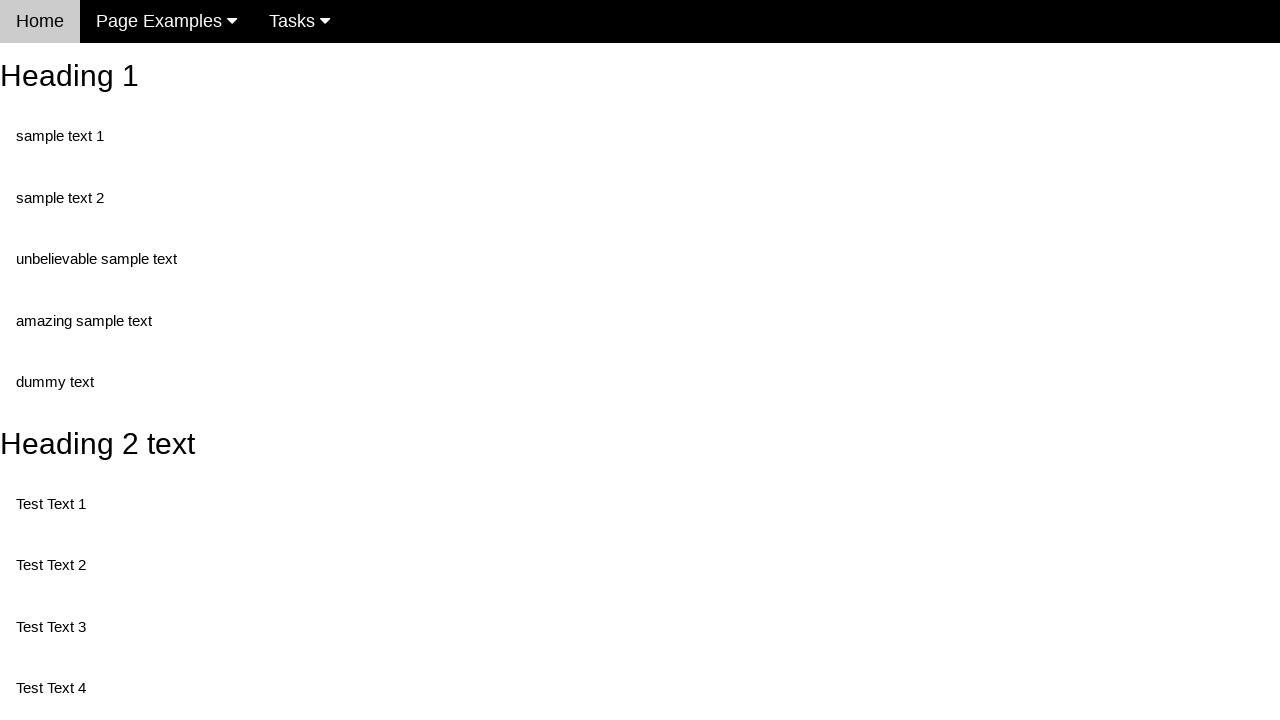

Retrieved text content from element: 'Test Text 1'
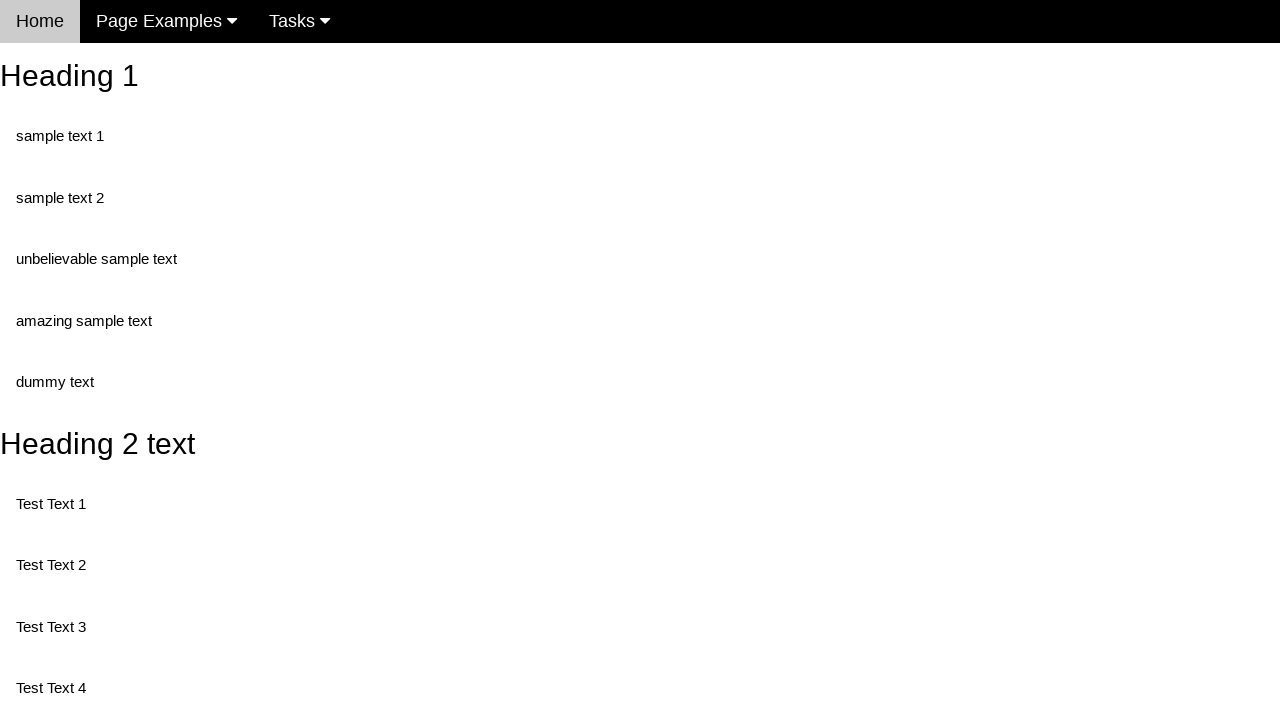

Verified element does not contain '190'
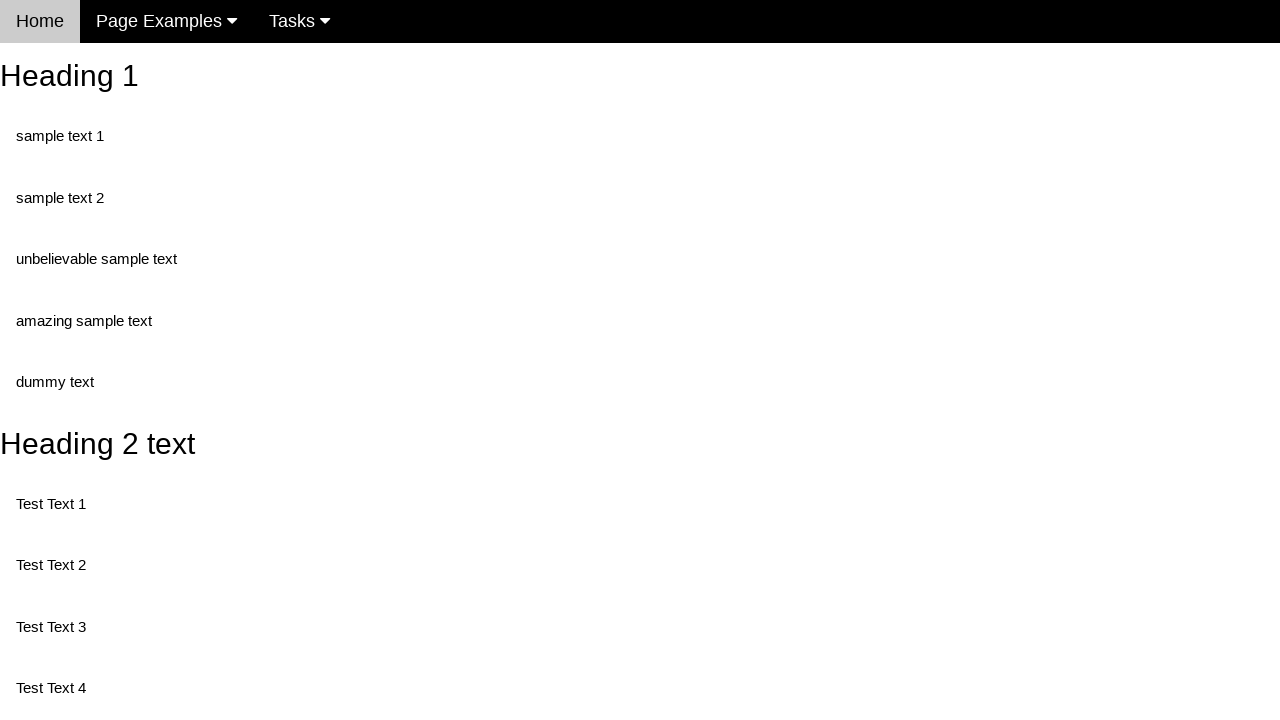

Retrieved text content from element: 'Test Text 3'
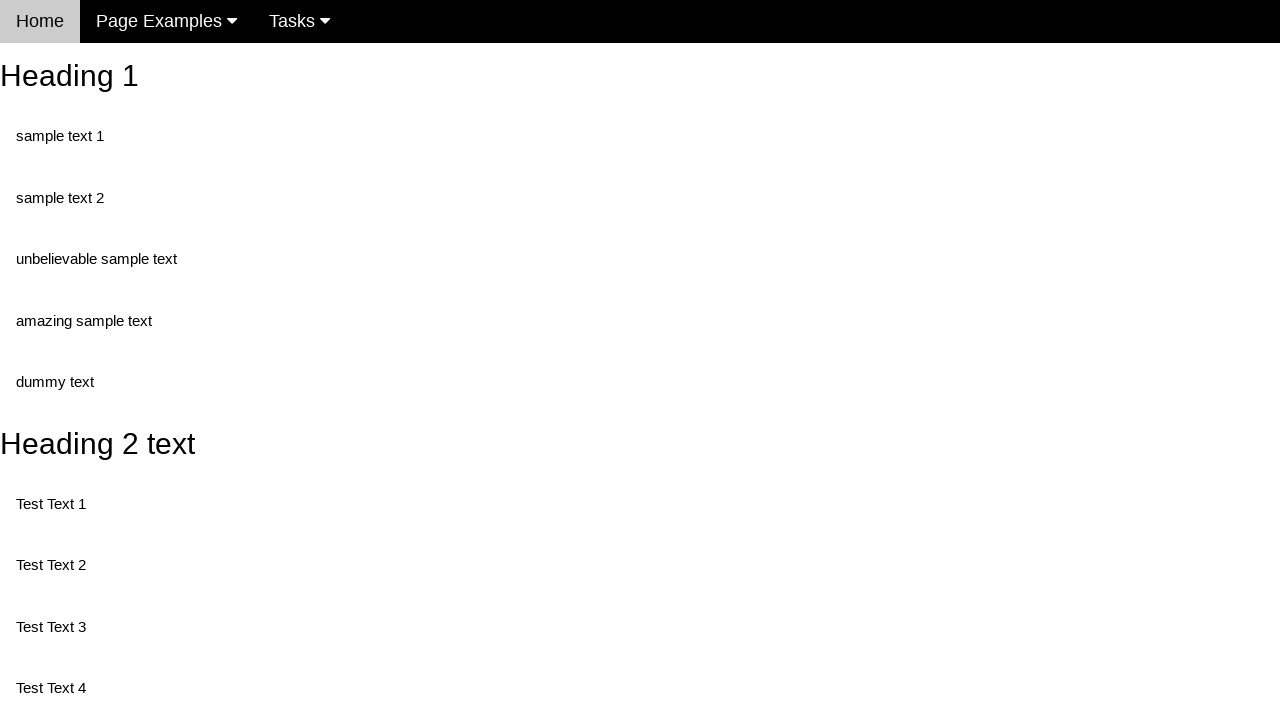

Verified element does not contain '190'
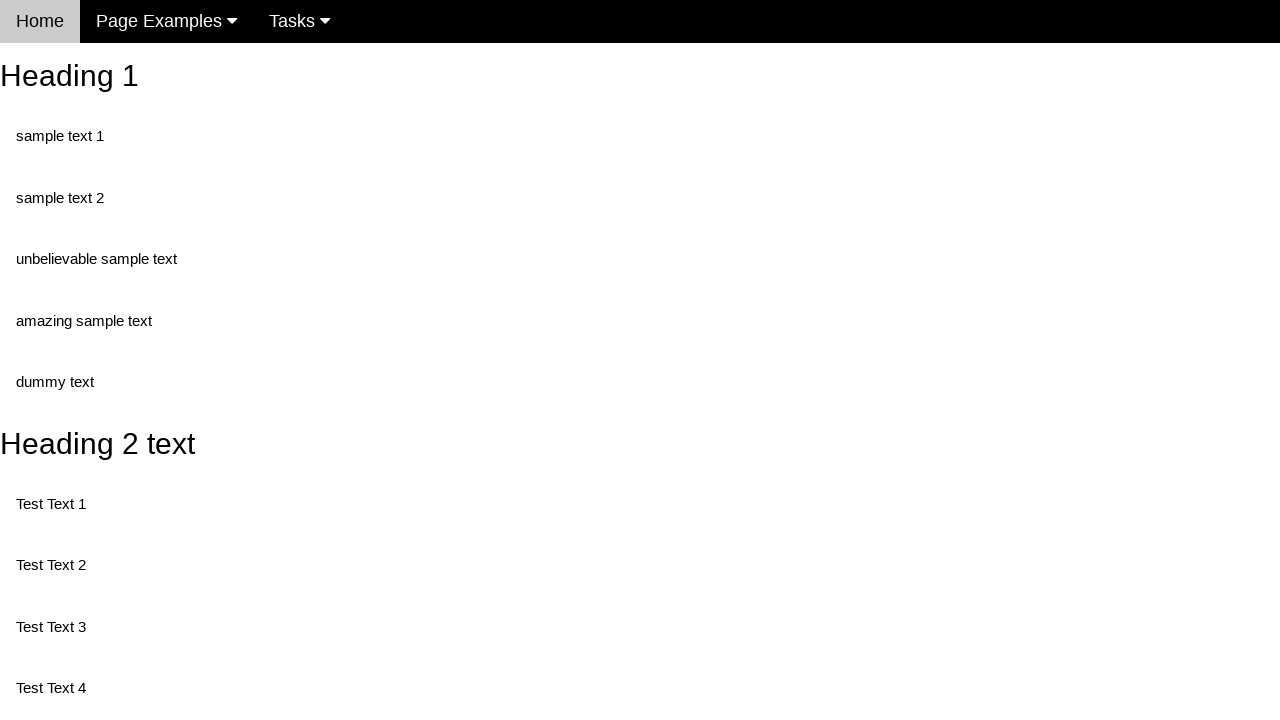

Retrieved text content from element: 'Test Text 4'
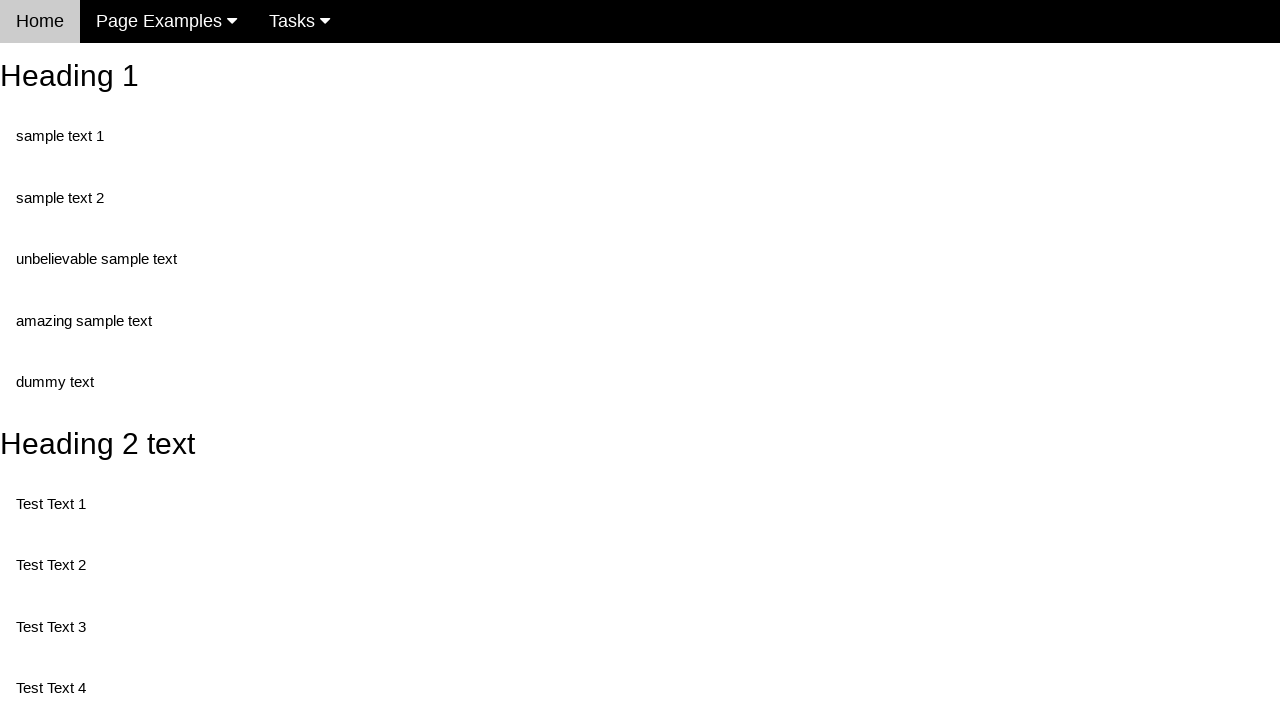

Verified element does not contain '190'
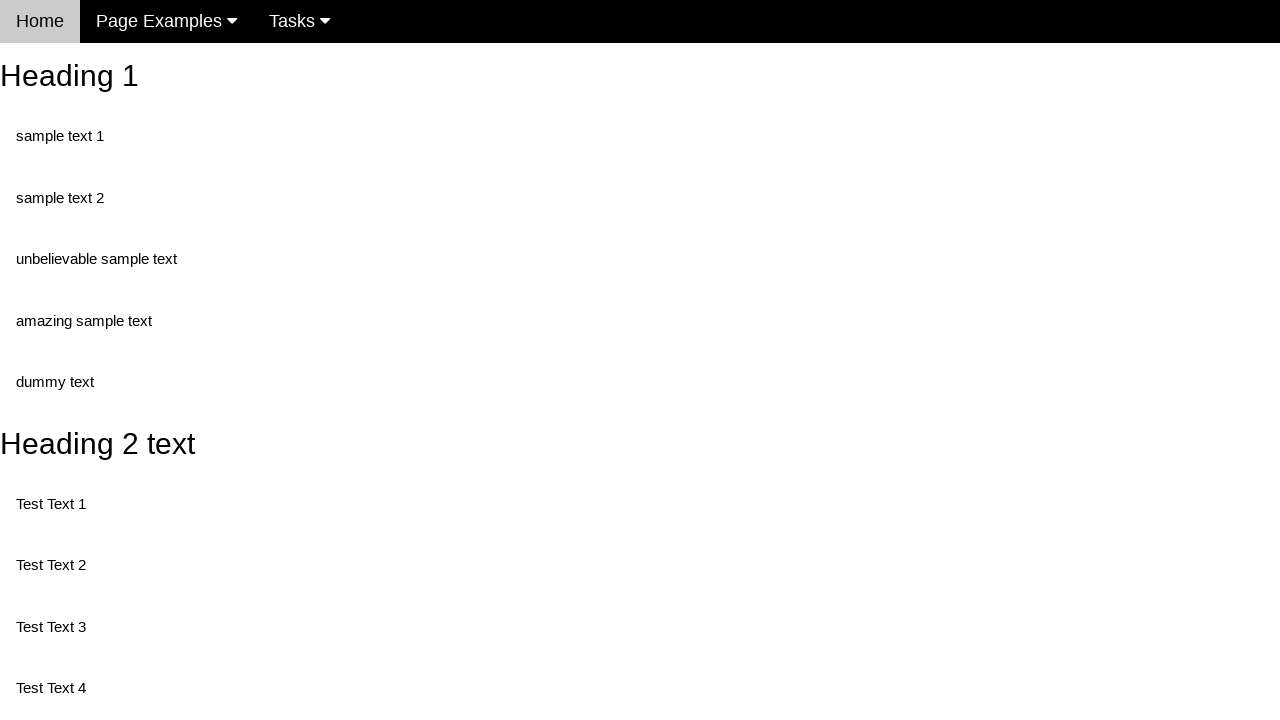

Retrieved text content from element: 'Test Text 5'
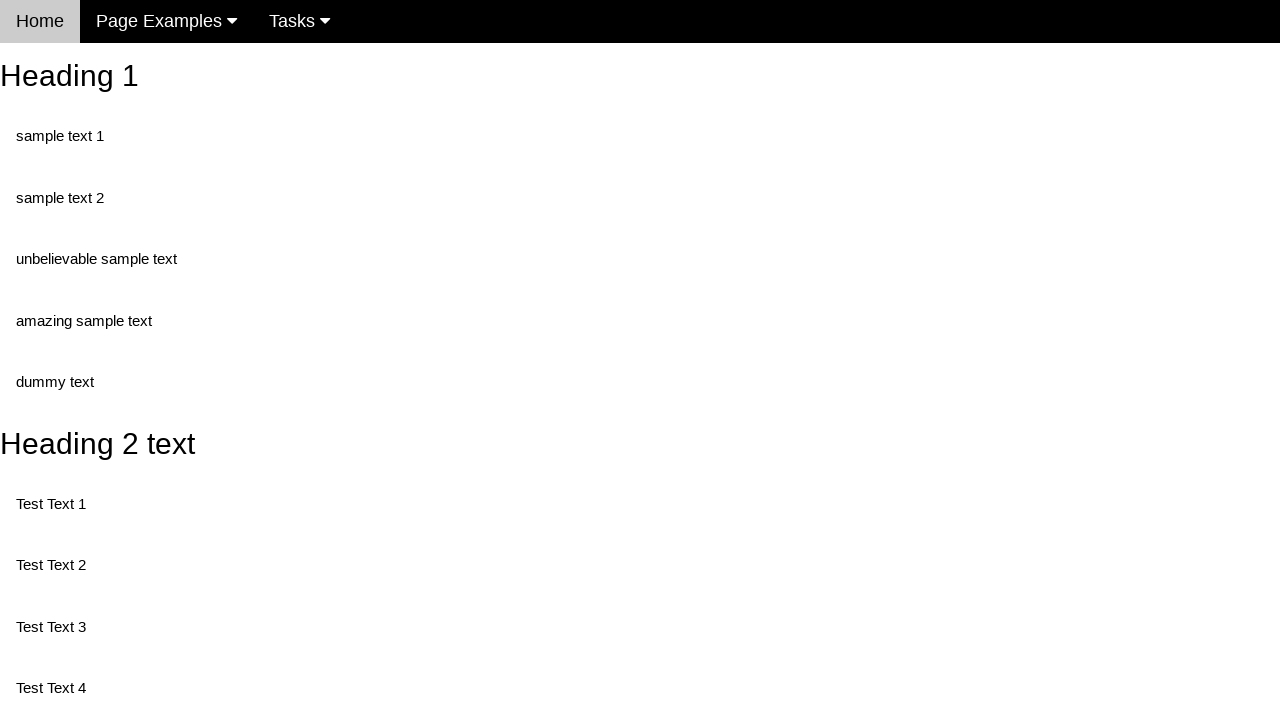

Verified element does not contain '190'
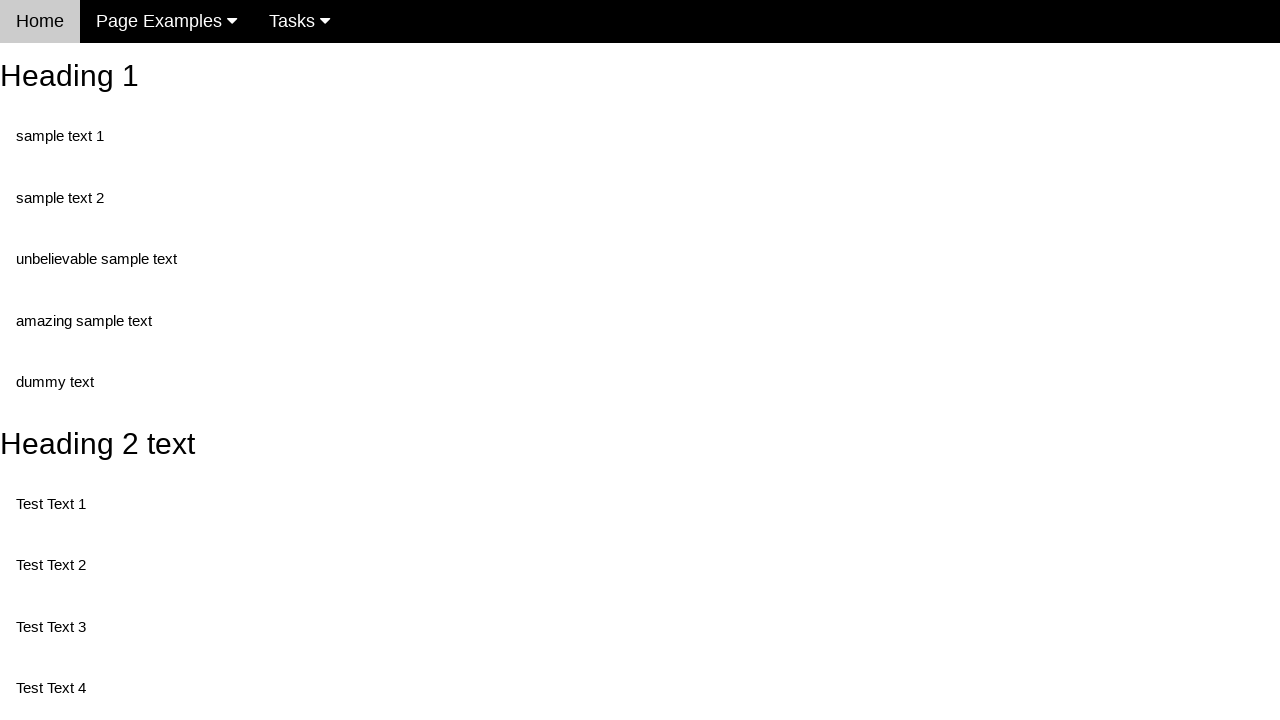

Retrieved text content from element: 'Test Text 6'
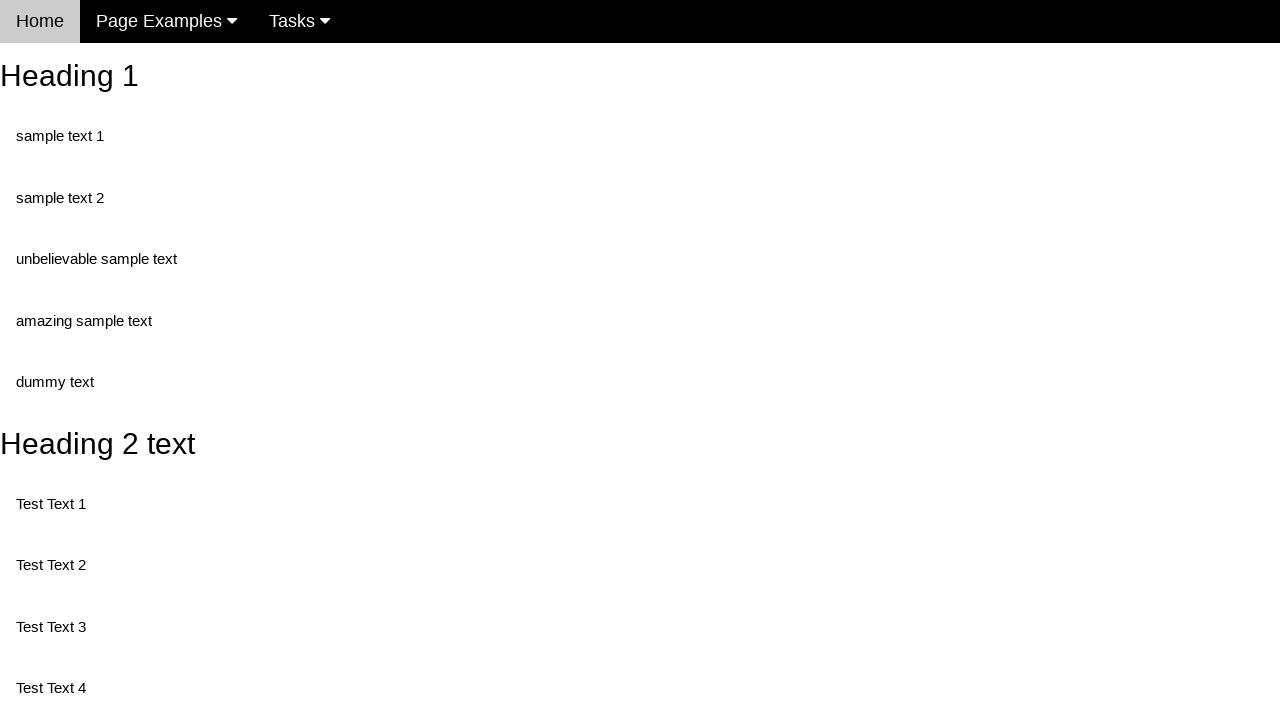

Verified element does not contain '190'
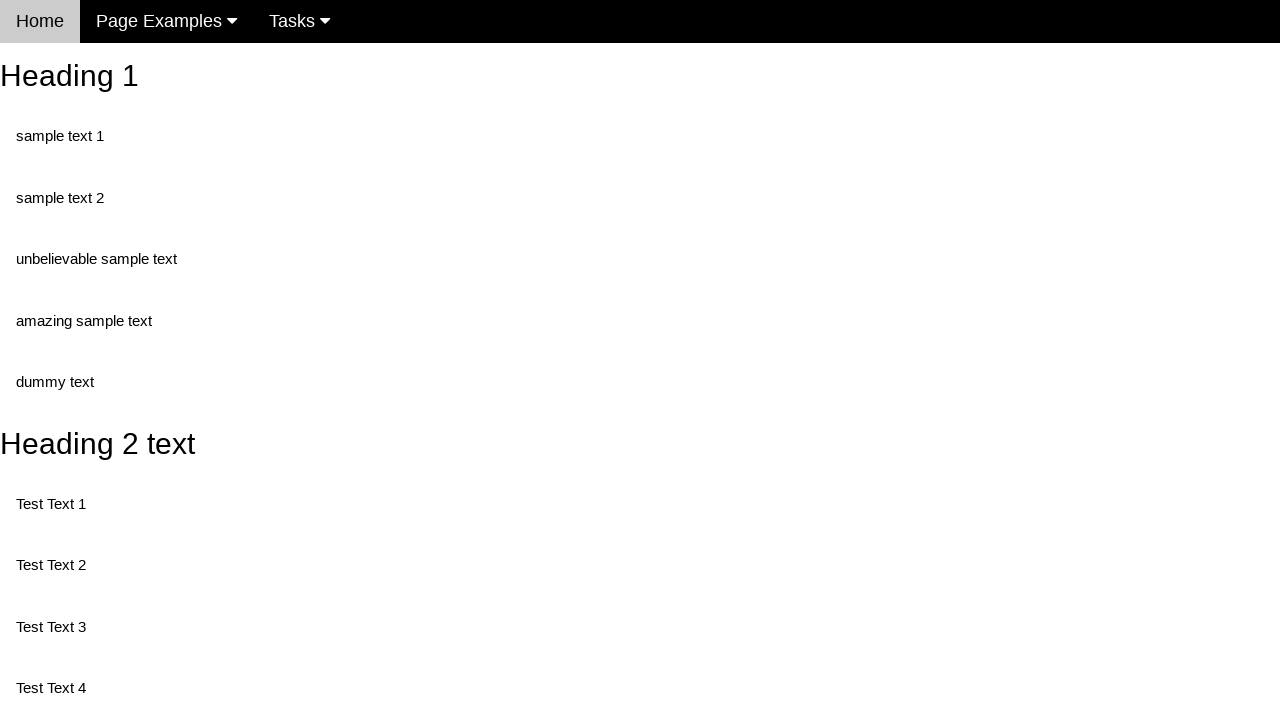

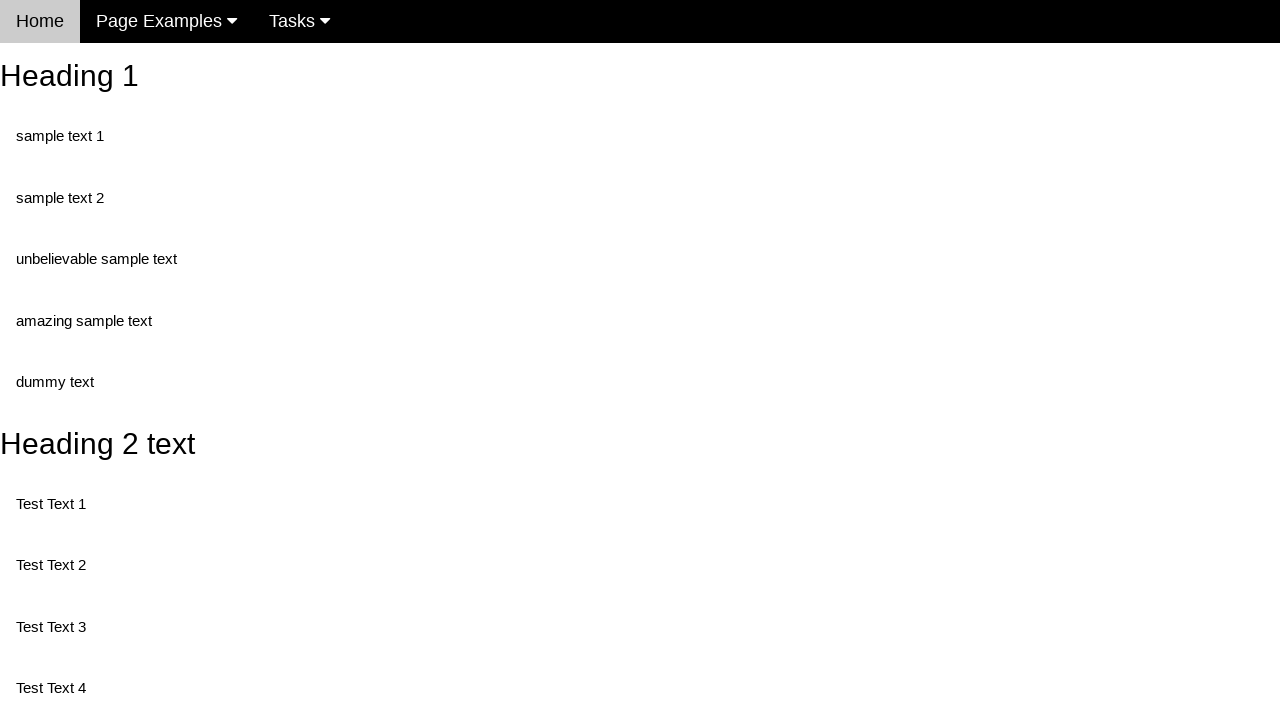